Tests product search functionality by navigating to the products page, searching for a product name, and verifying that relevant search results are displayed.

Starting URL: https://automationexercise.com/

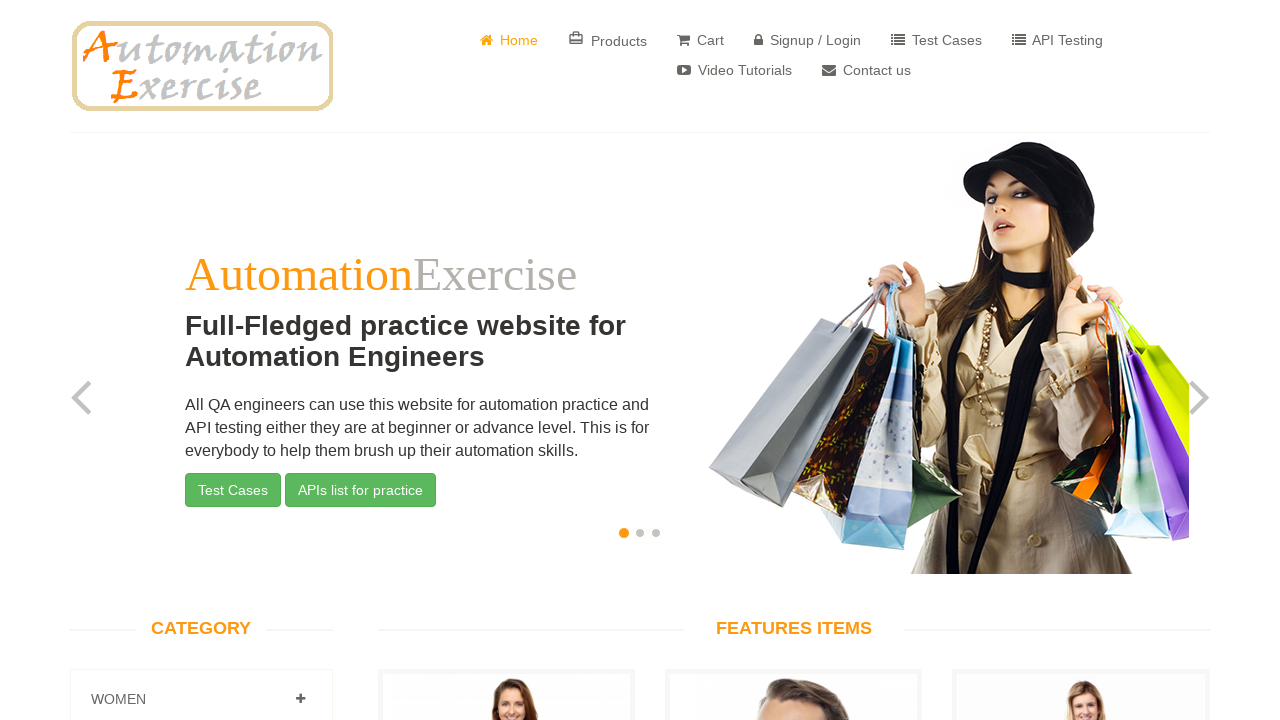

Verified homepage is visible by checking home link styling has orange color
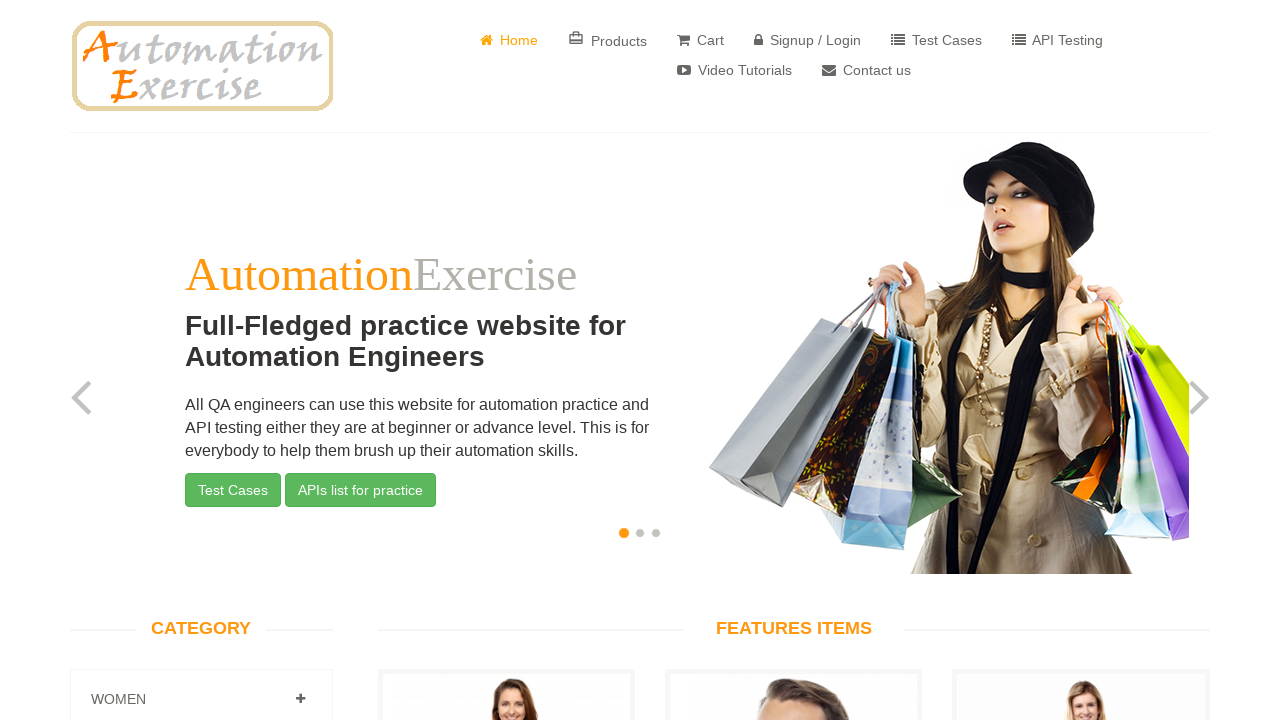

Clicked on Products button to navigate to products page at (608, 40) on a[href='/products']
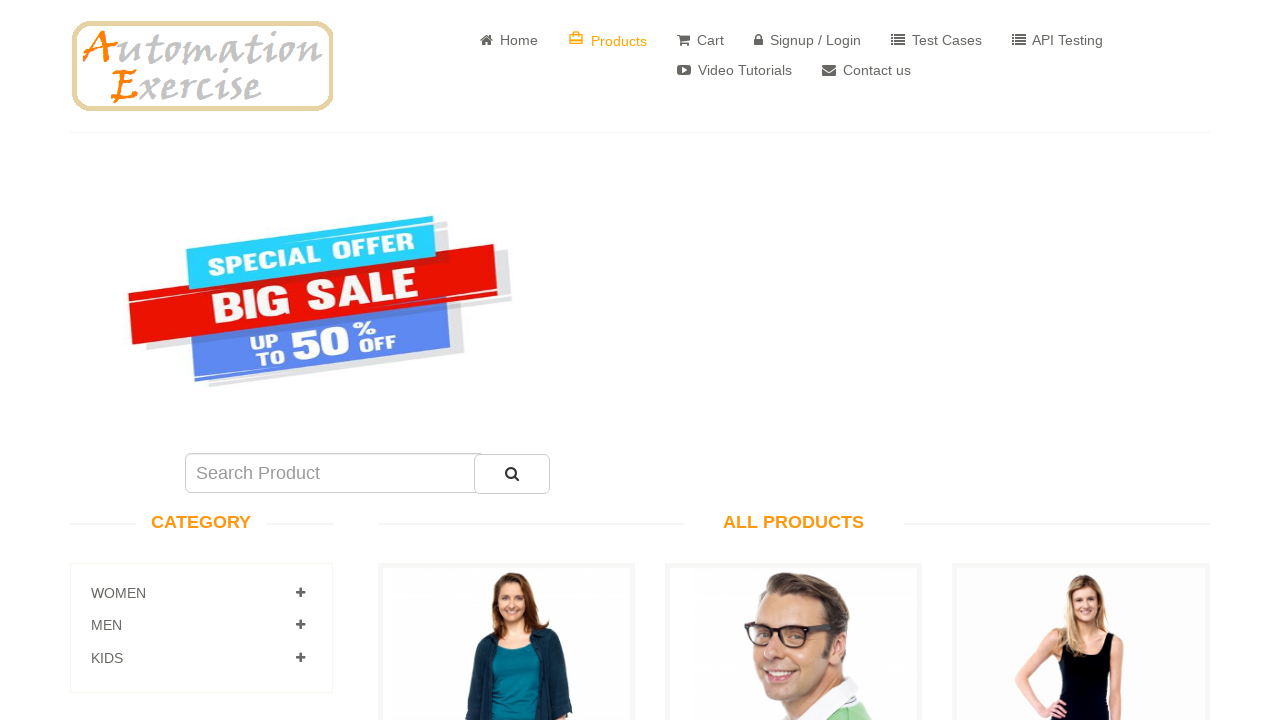

Verified user is navigated to ALL PRODUCTS page successfully
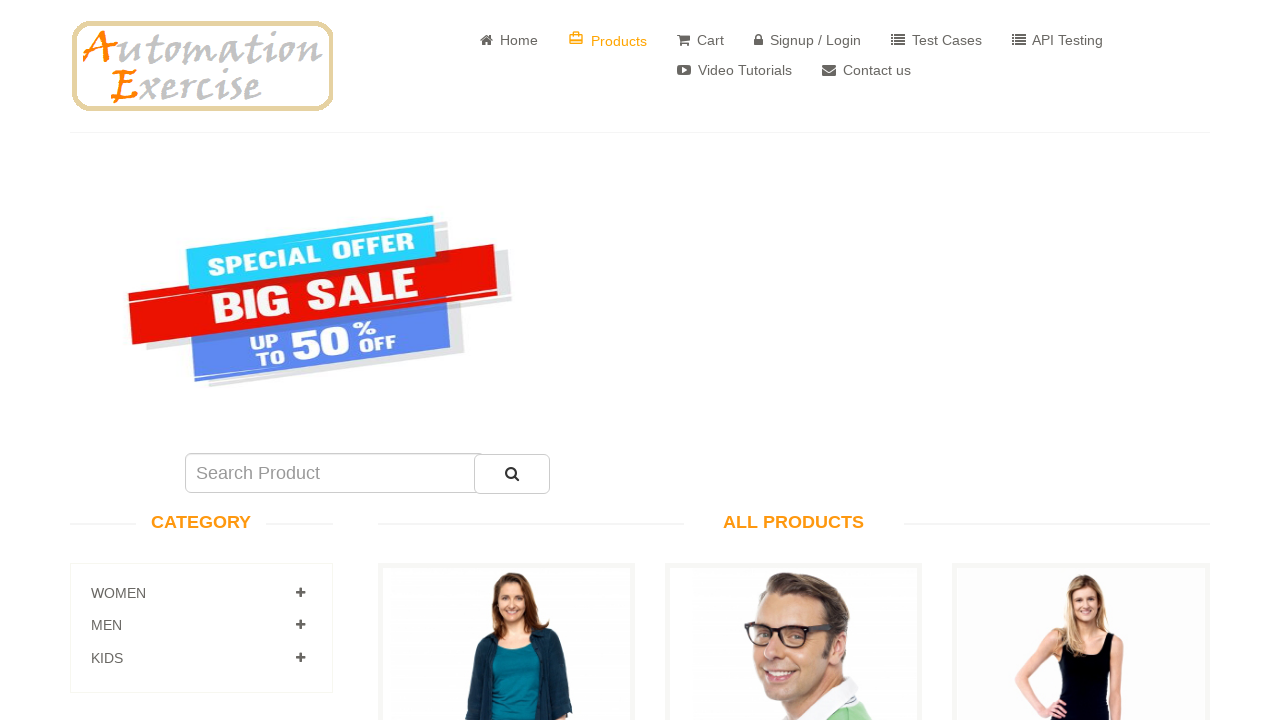

Filled search field with product name 'Tops' on #search_product
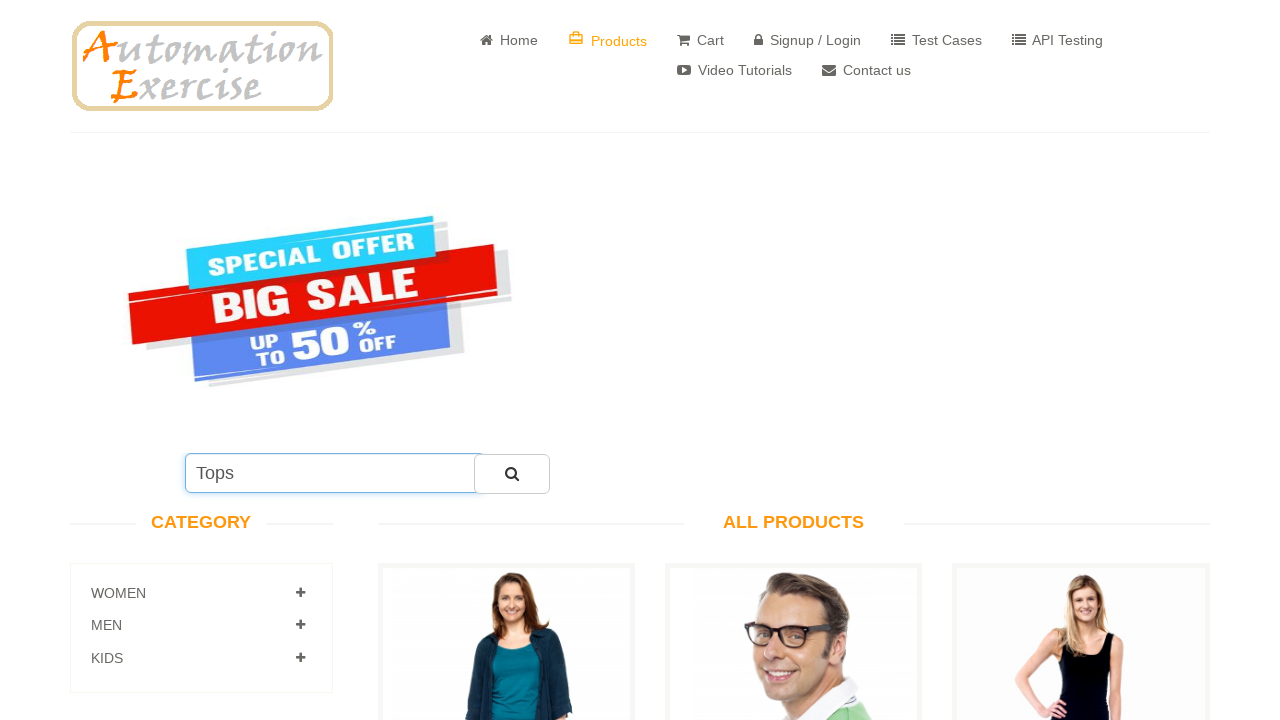

Clicked search button to search for product at (512, 474) on #submit_search
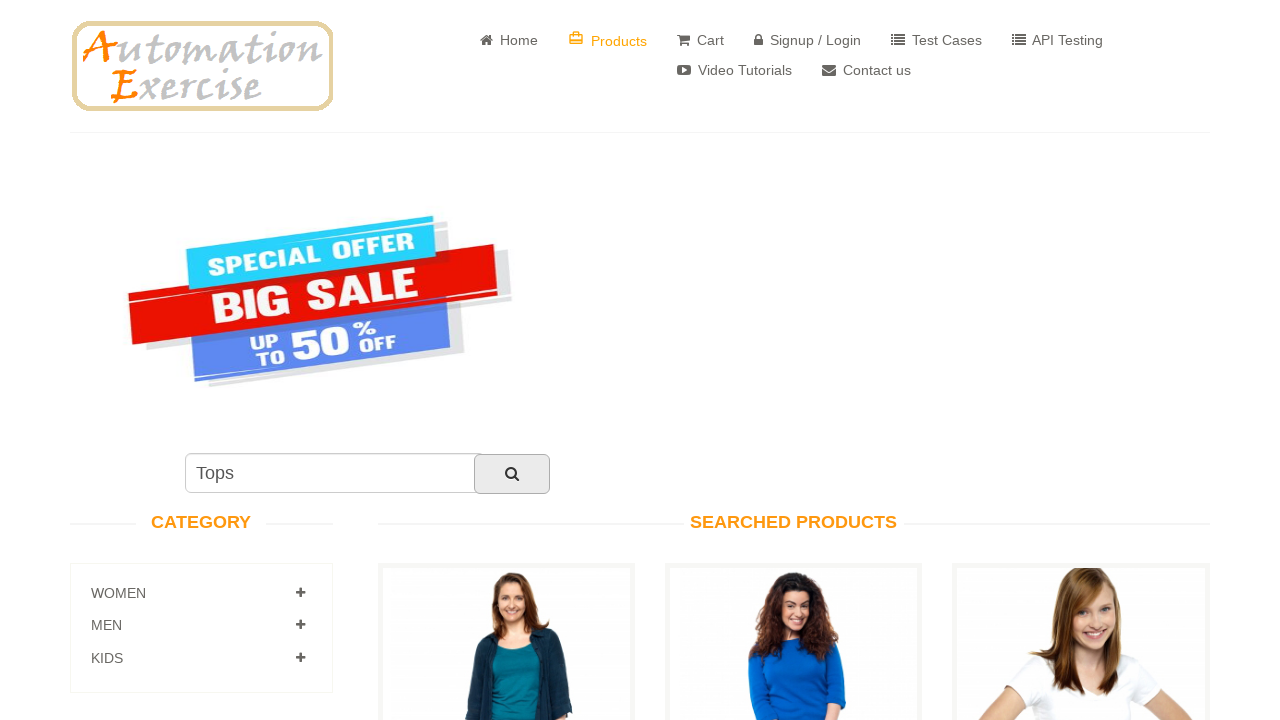

Verified 'Searched Products' title is visible
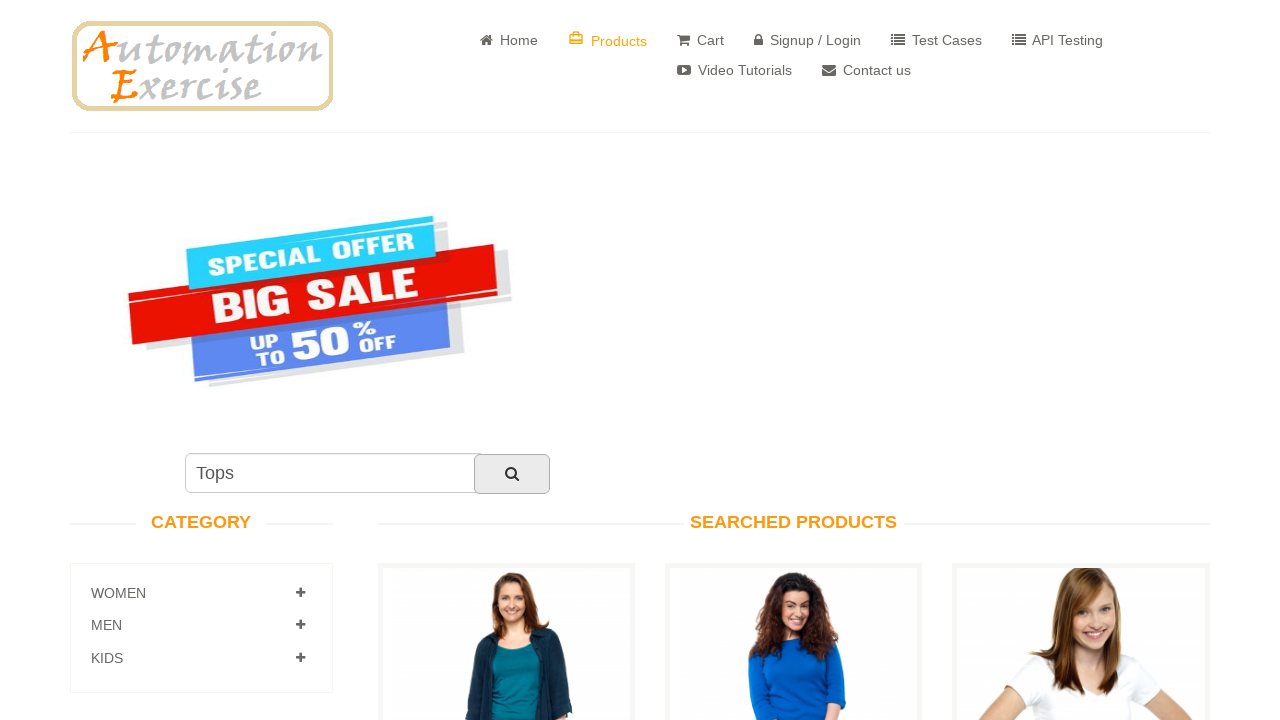

Retrieved all product elements from search results, found 13 products
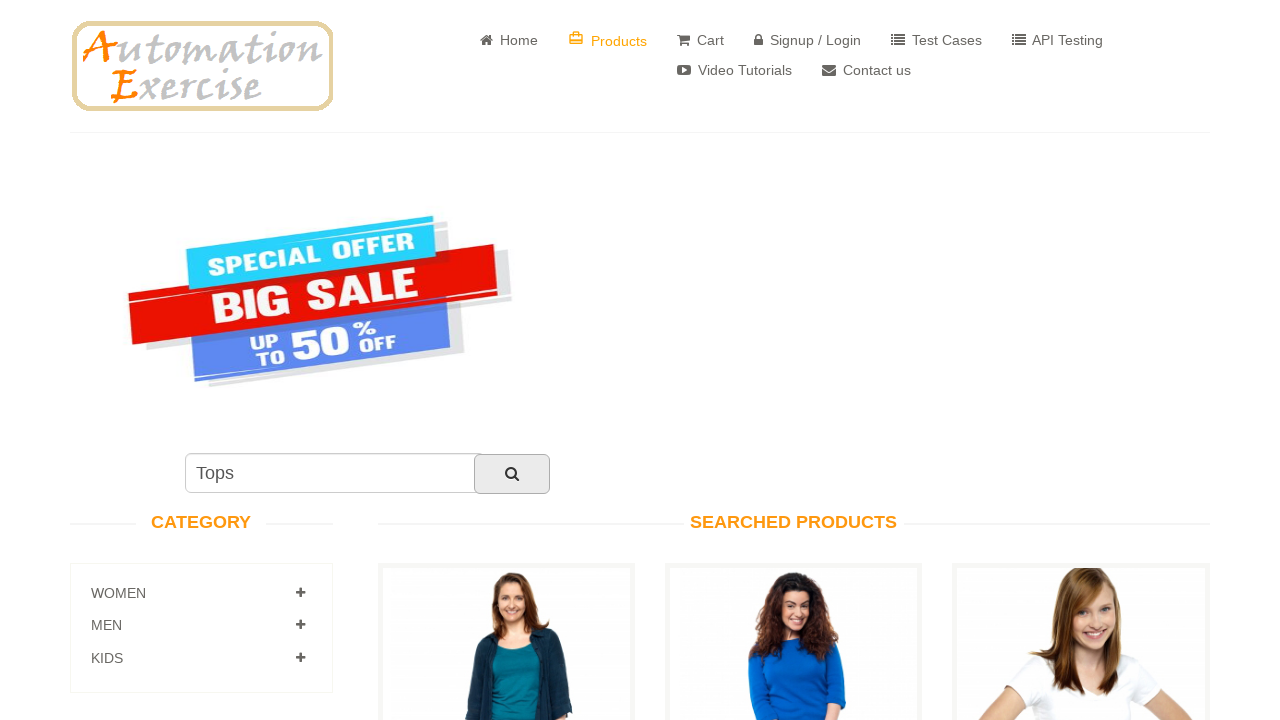

Asserted that search results contain at least one product
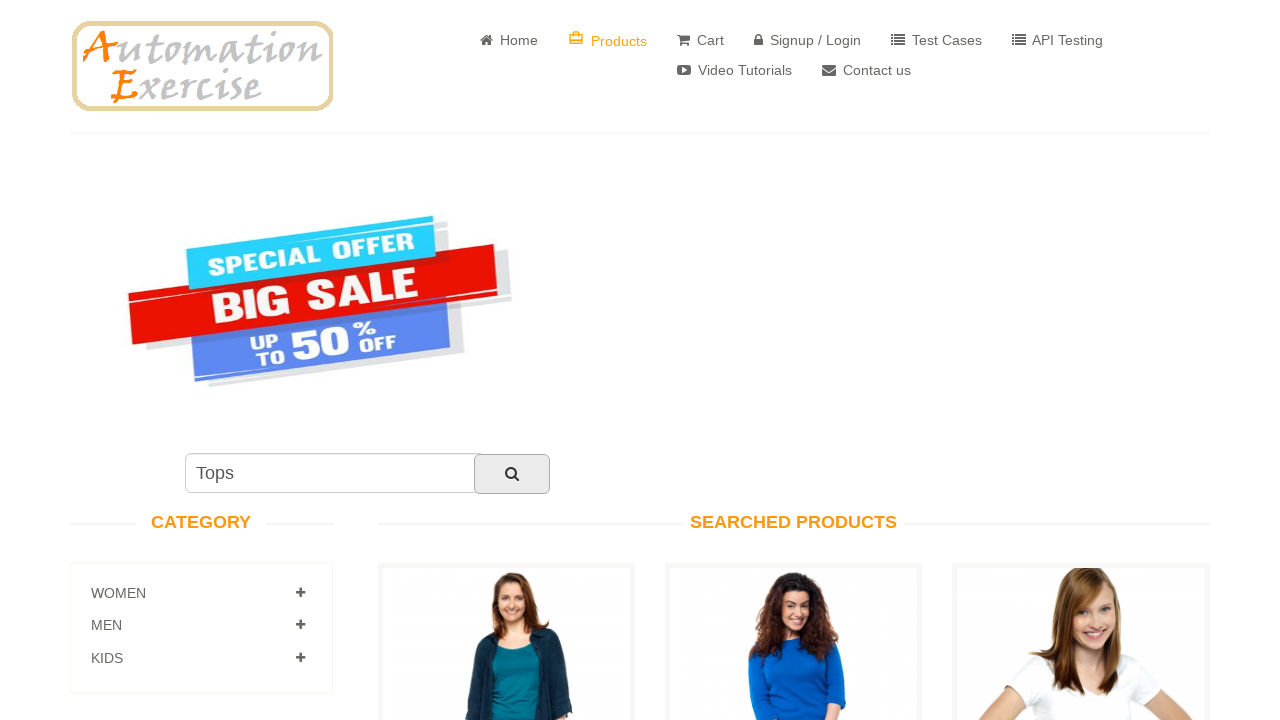

Extracted text from all product elements, obtained 13 product names
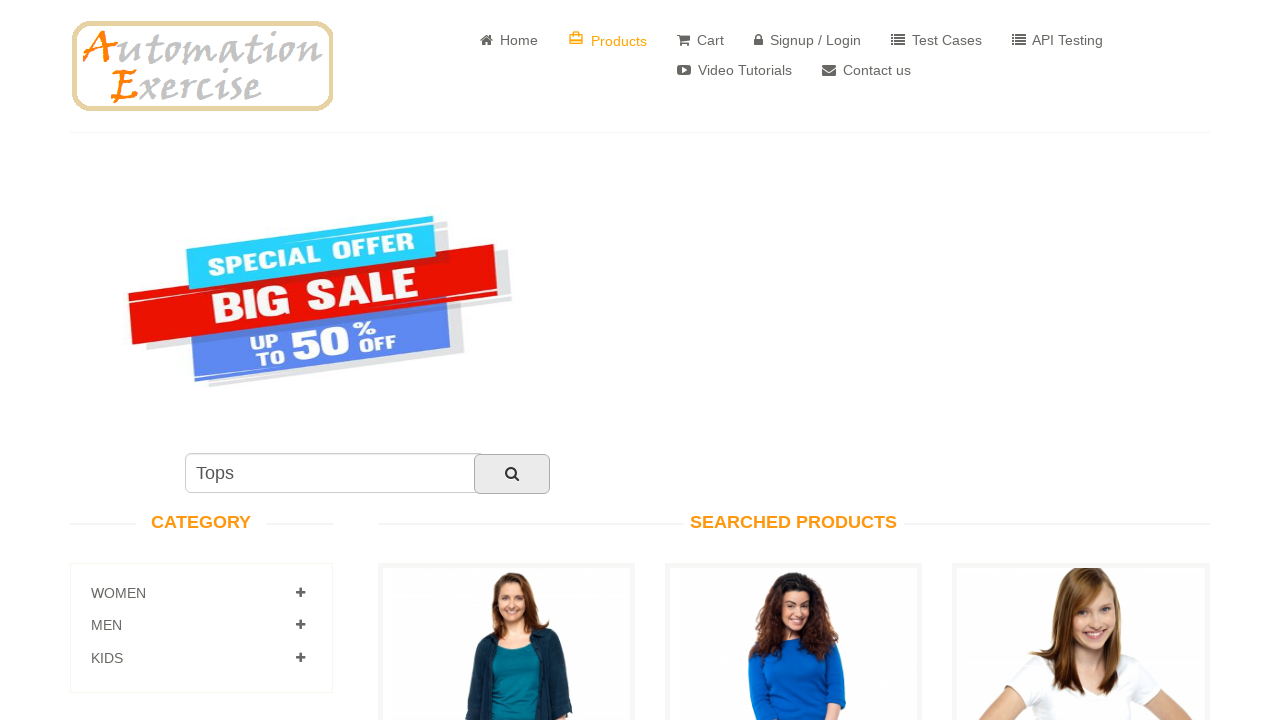

Verified that at least one product contains the search term 'Tops'
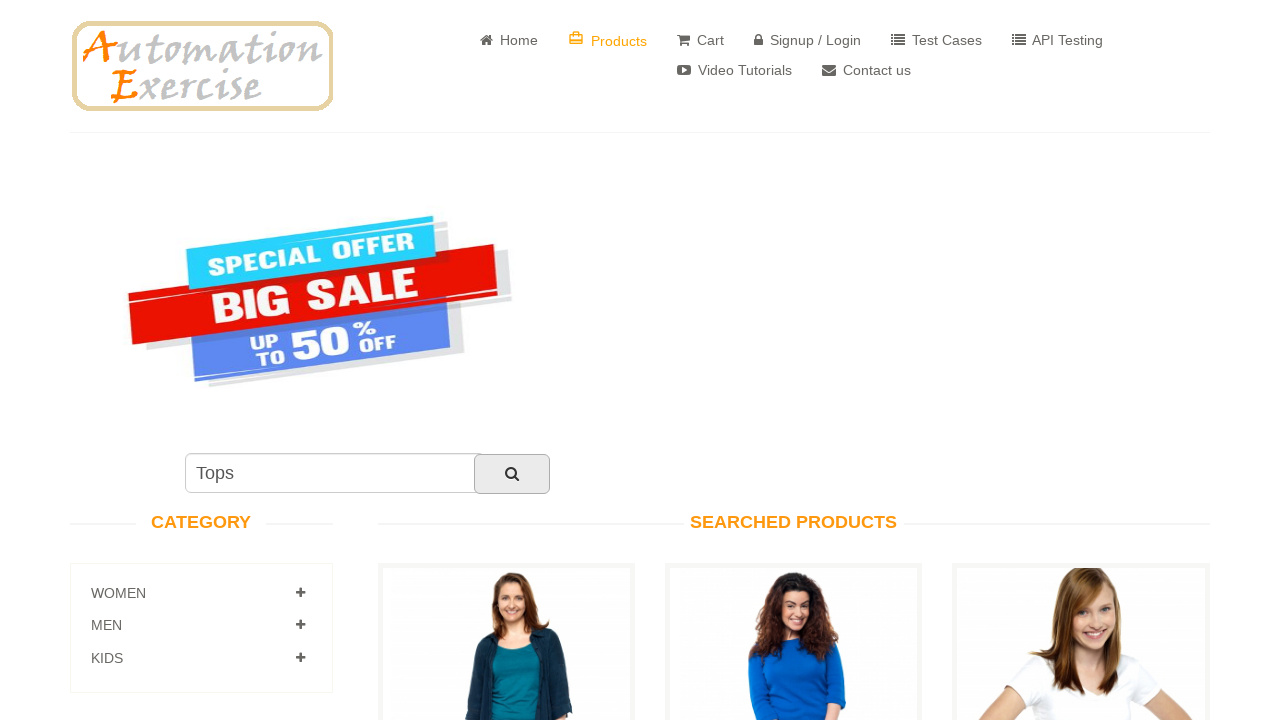

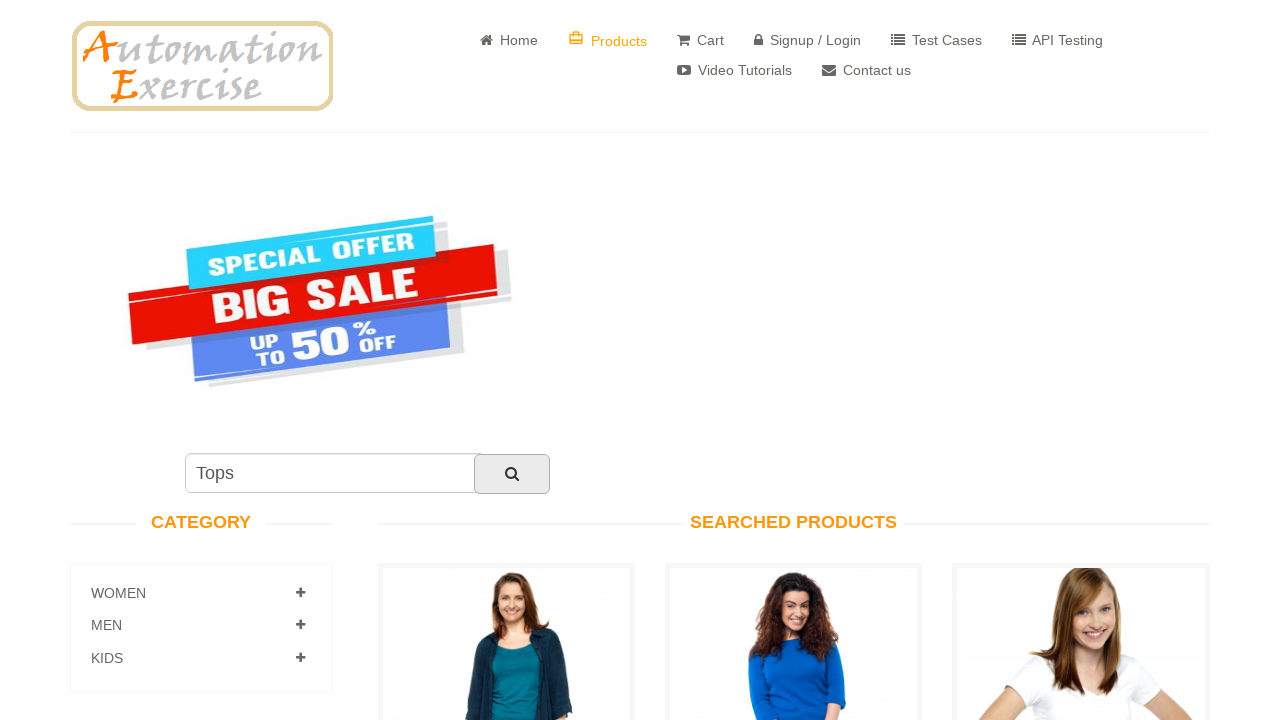